Tests keyboard shortcuts for copy and paste by typing text in one input field, selecting all with Ctrl+A, copying with Ctrl+C, and pasting into another field with Ctrl+V.

Starting URL: http://sahitest.com/demo/label.htm

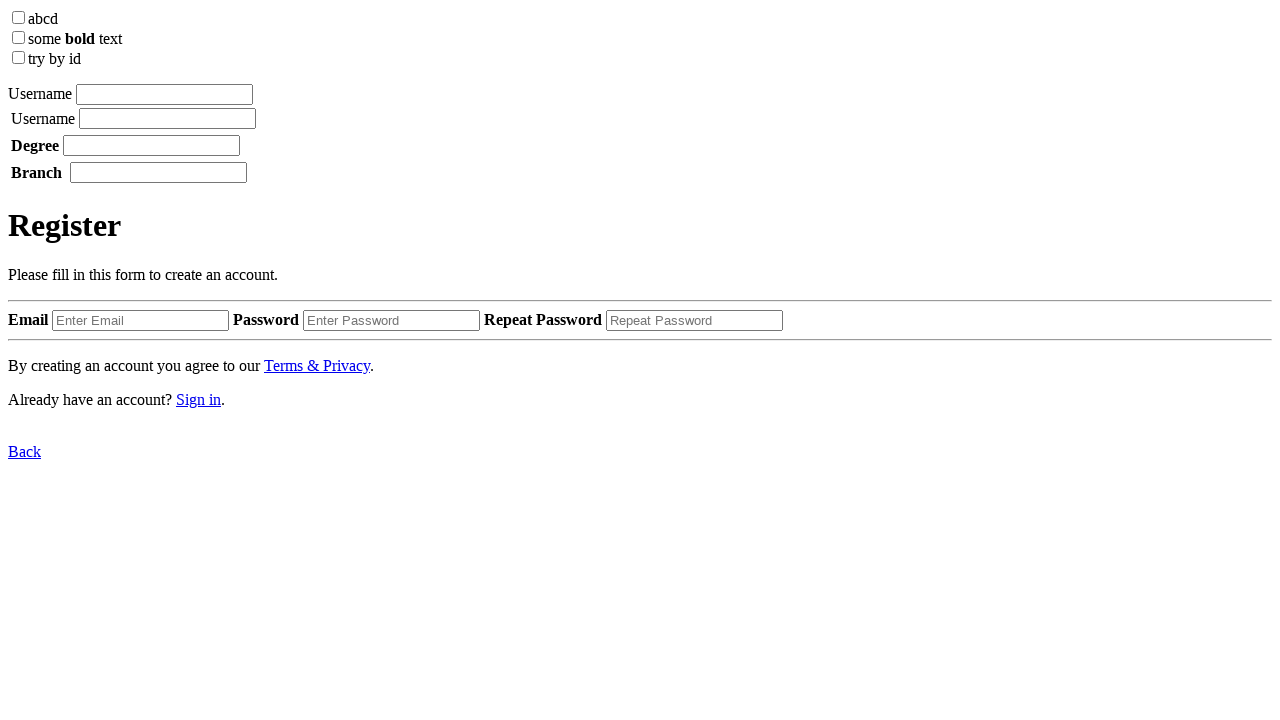

Clicked first input field (4th input on page) at (164, 94) on input >> nth=3
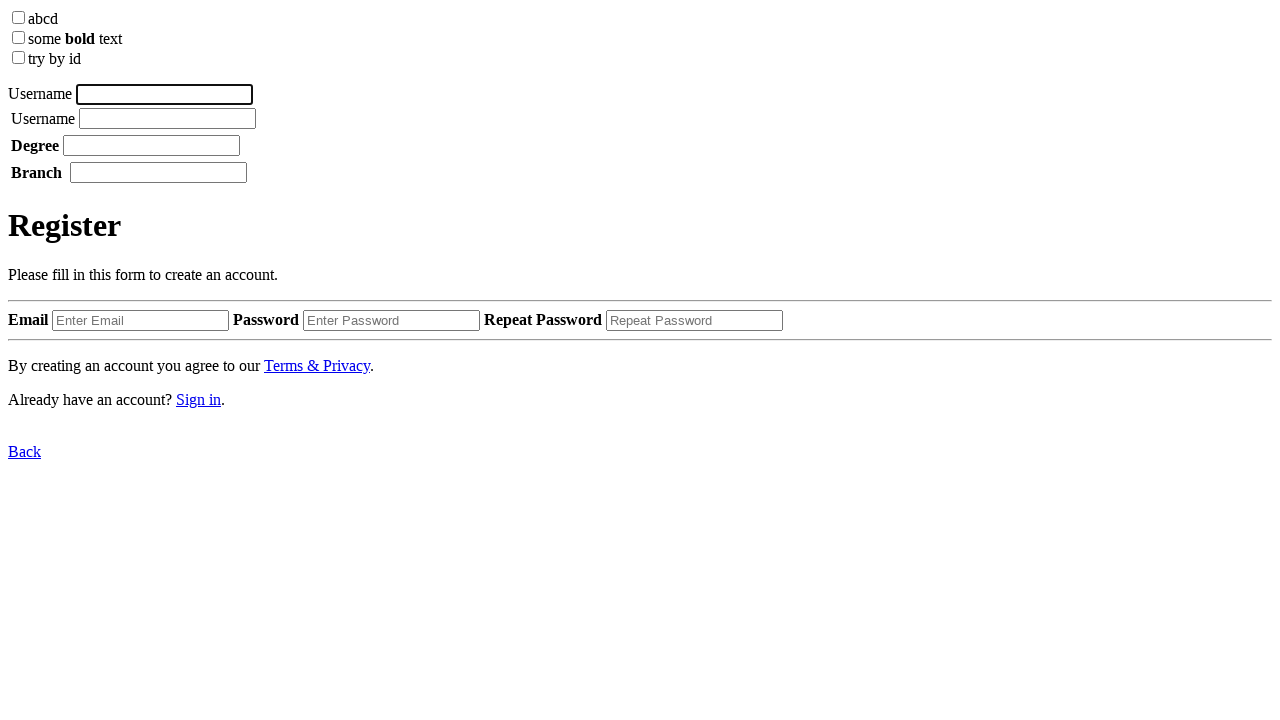

Typed 'Test Keys' into first input field on input >> nth=3
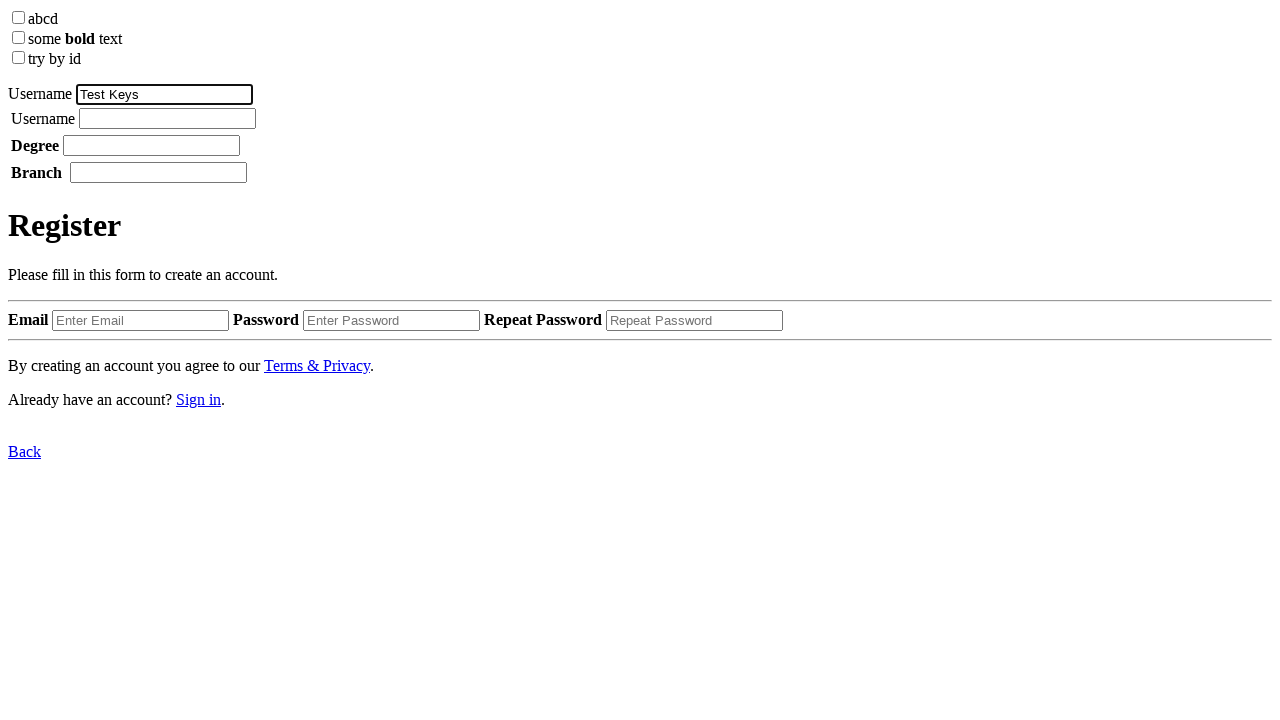

Selected all text in first input with Ctrl+A on input >> nth=3
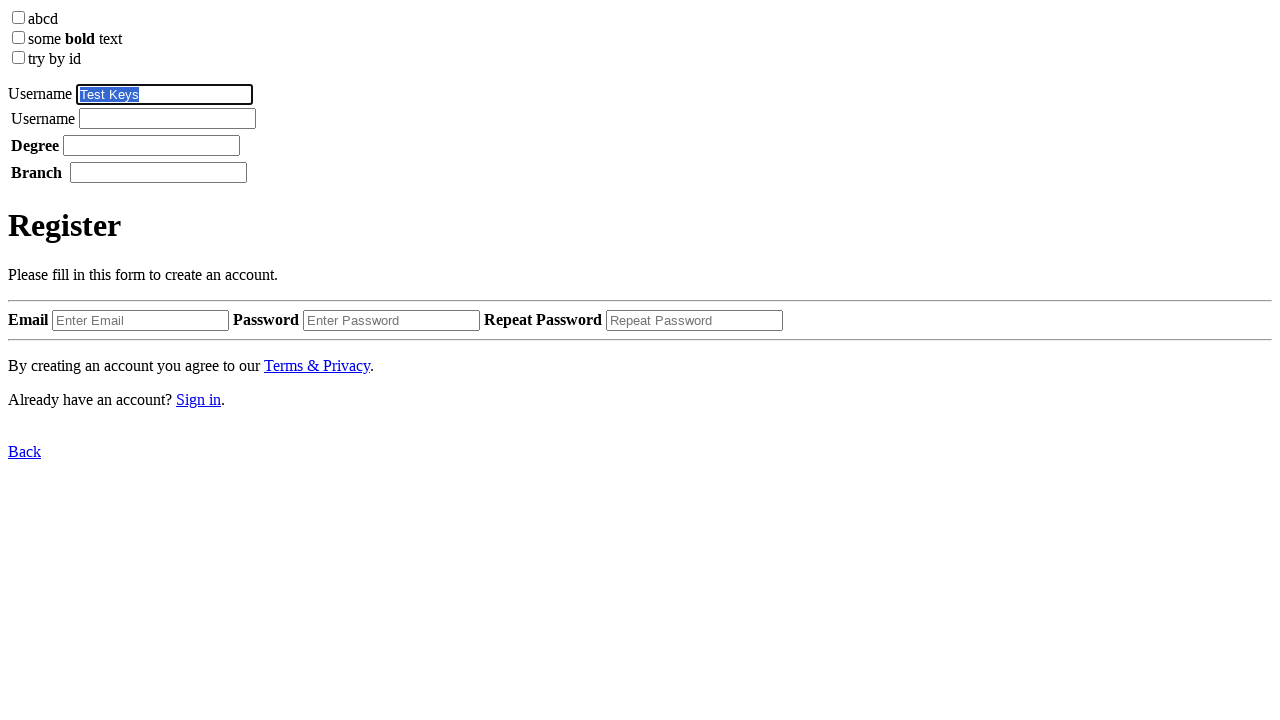

Copied selected text with Ctrl+C on input >> nth=3
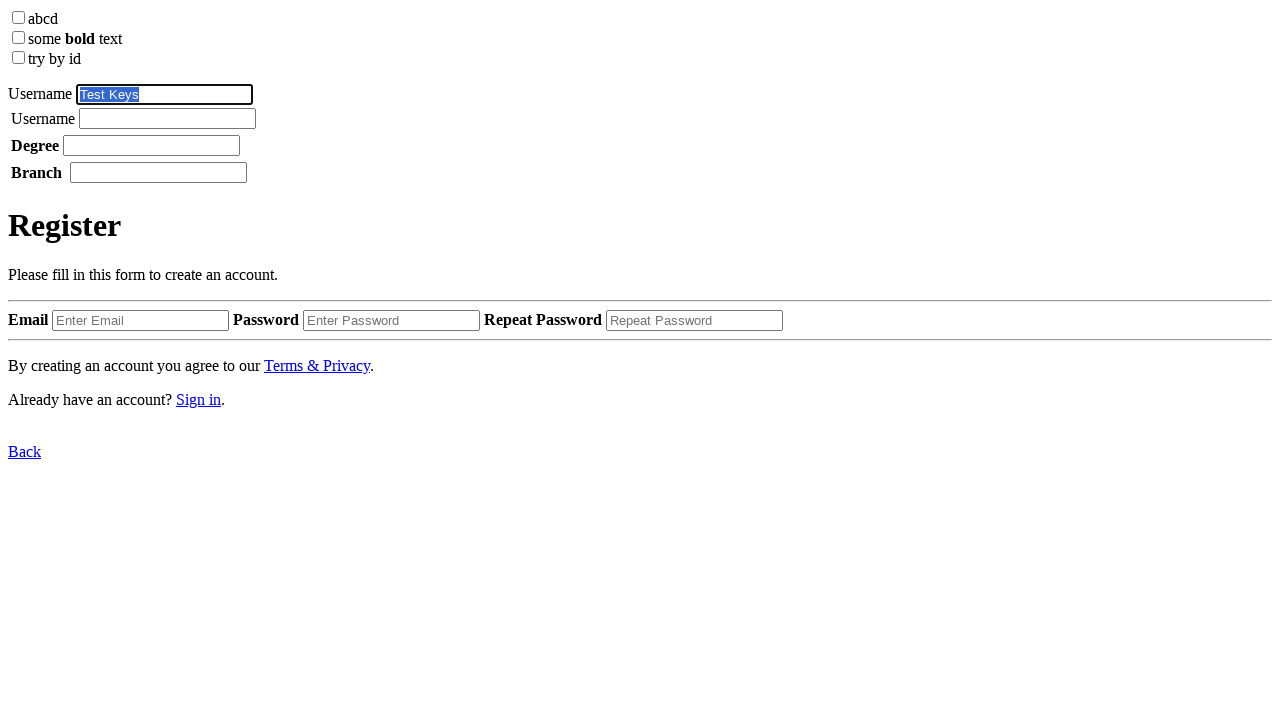

Clicked second input field (5th input on page) at (168, 118) on input >> nth=4
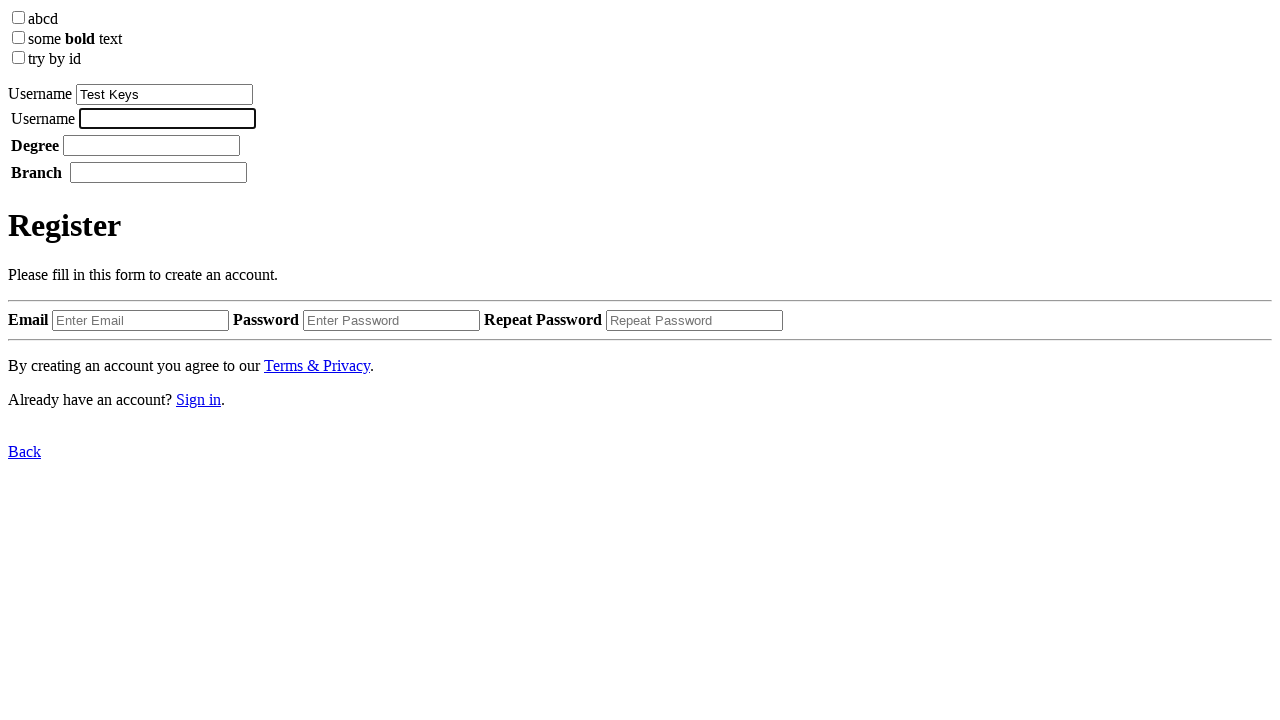

Pasted copied text into second input with Ctrl+V on input >> nth=4
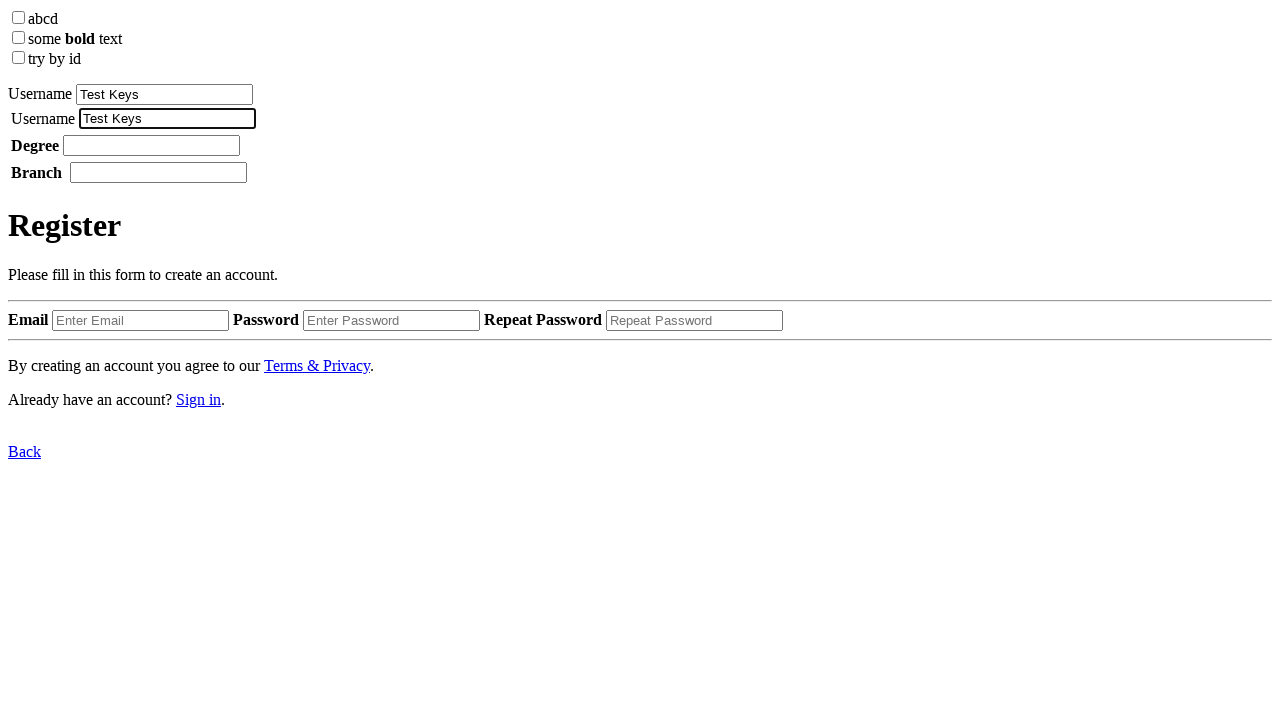

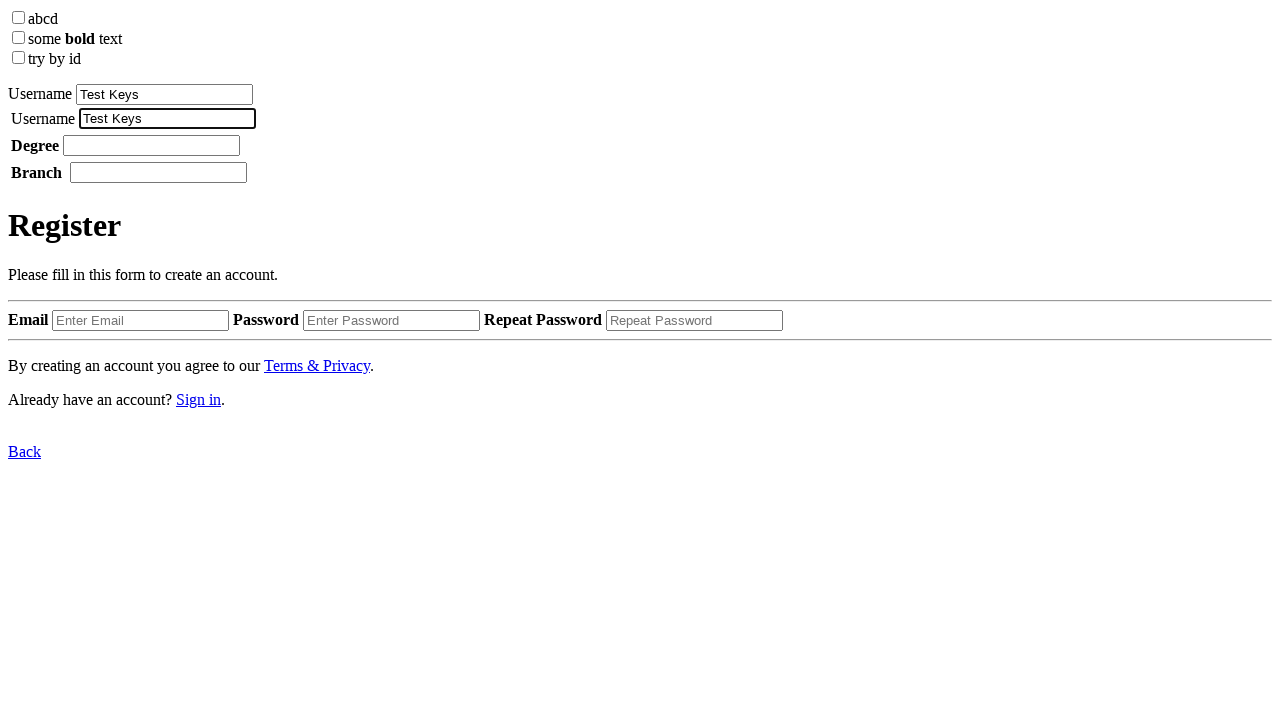